Tests dropdown menu functionality by clicking on a select element and choosing "India" from the options

Starting URL: https://www.globalsqa.com/demo-site/select-dropdown-menu/

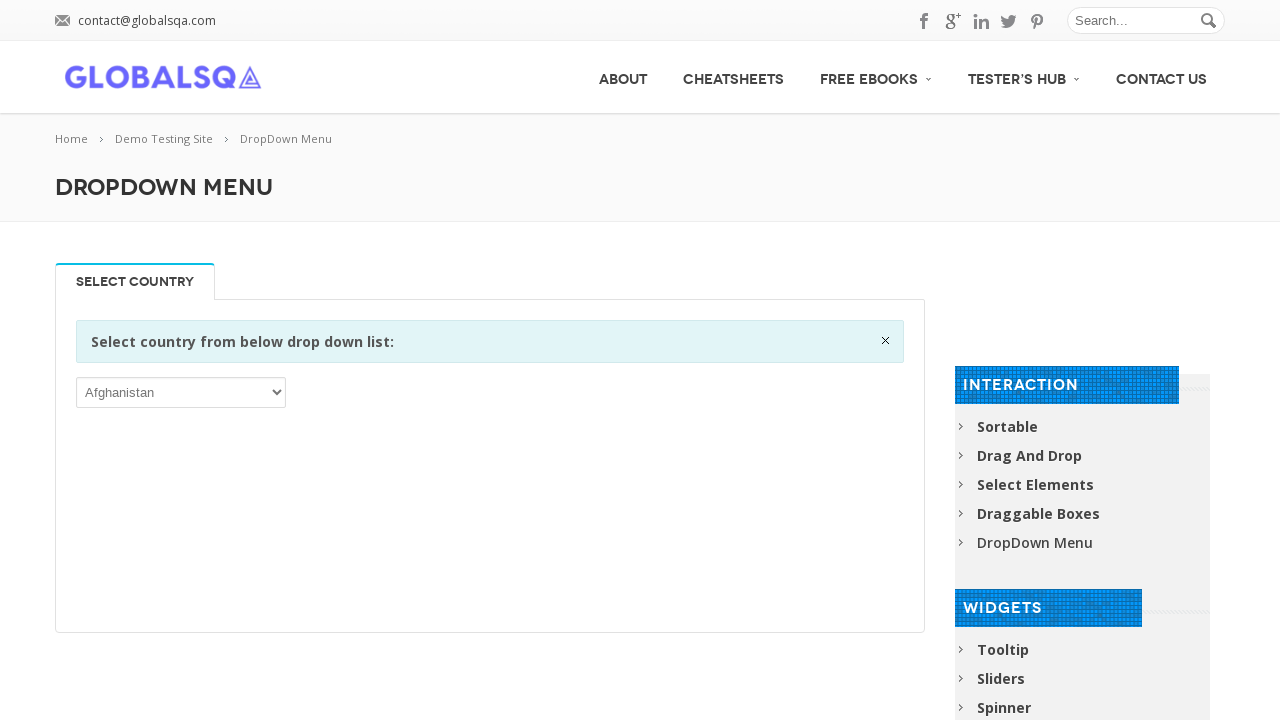

Clicked on the dropdown select element at (181, 392) on select
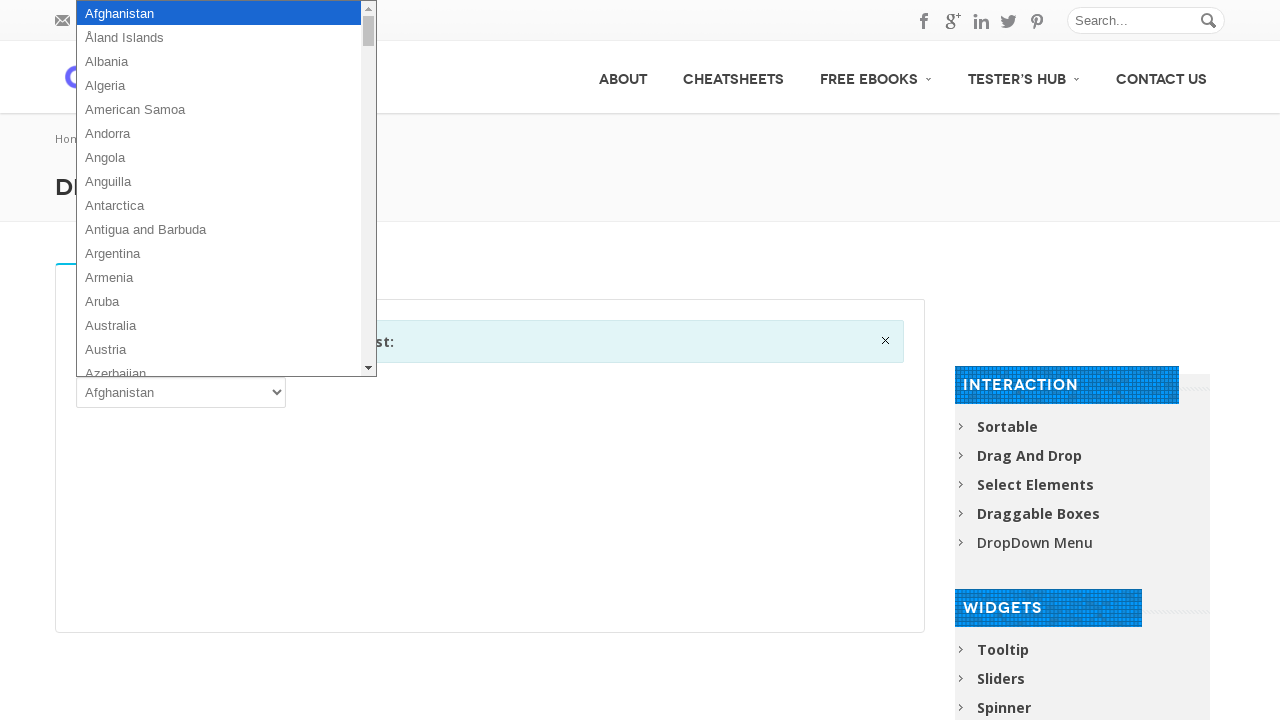

Selected 'India' from the dropdown menu on select
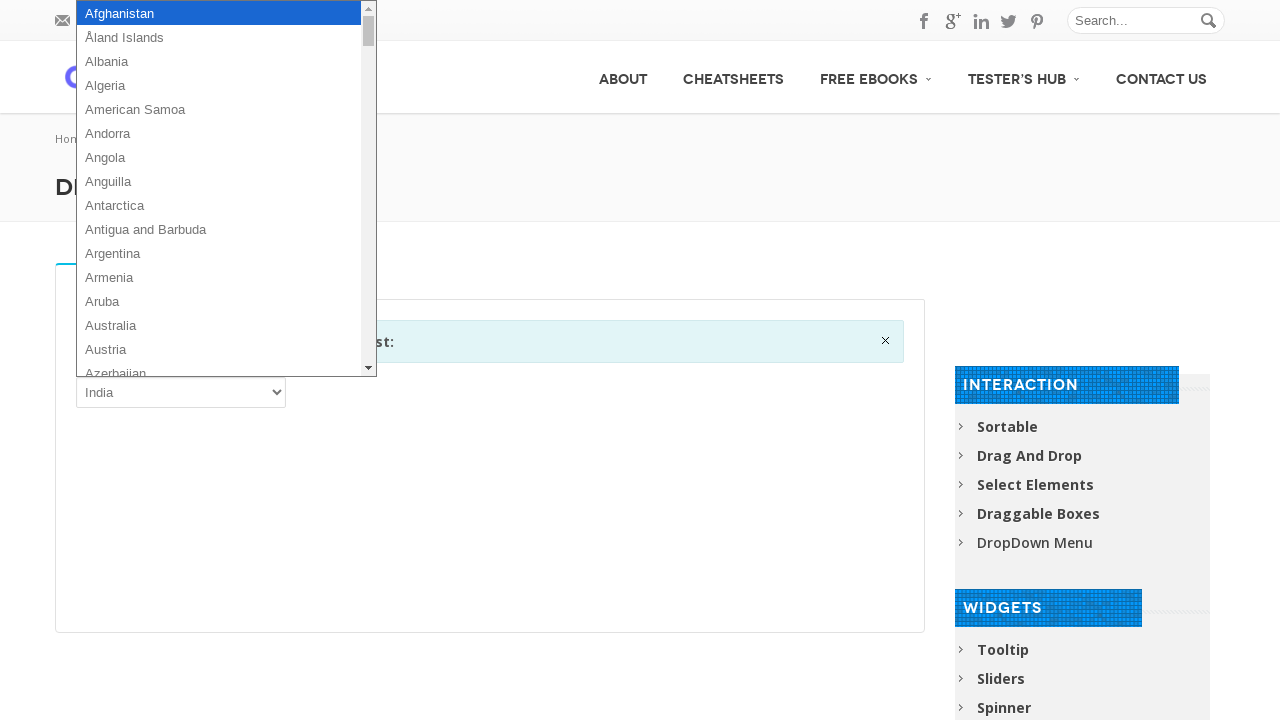

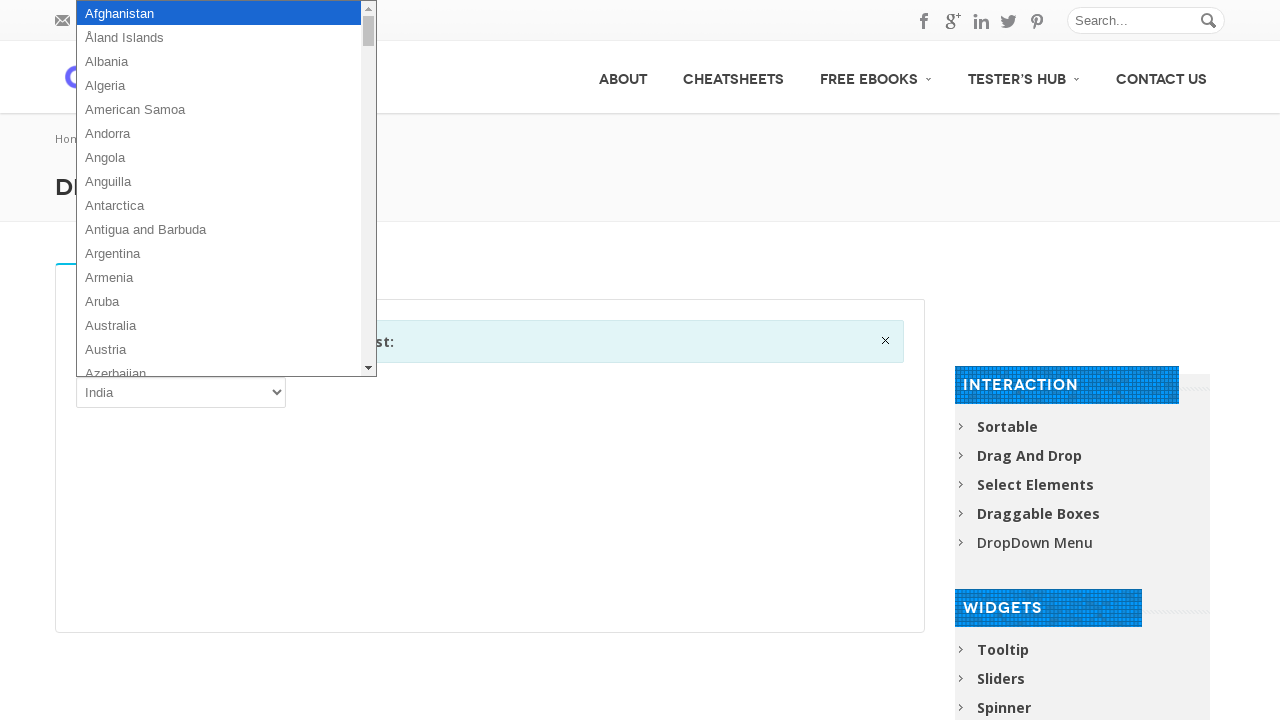